Tests an agricultural recommendation form by navigating to the calculator page, filling in nitrogen, phosphorous, and potassium values, selecting a crop type, and submitting the form

Starting URL: https://rajashekargunaganti.github.io/rythu_seva/

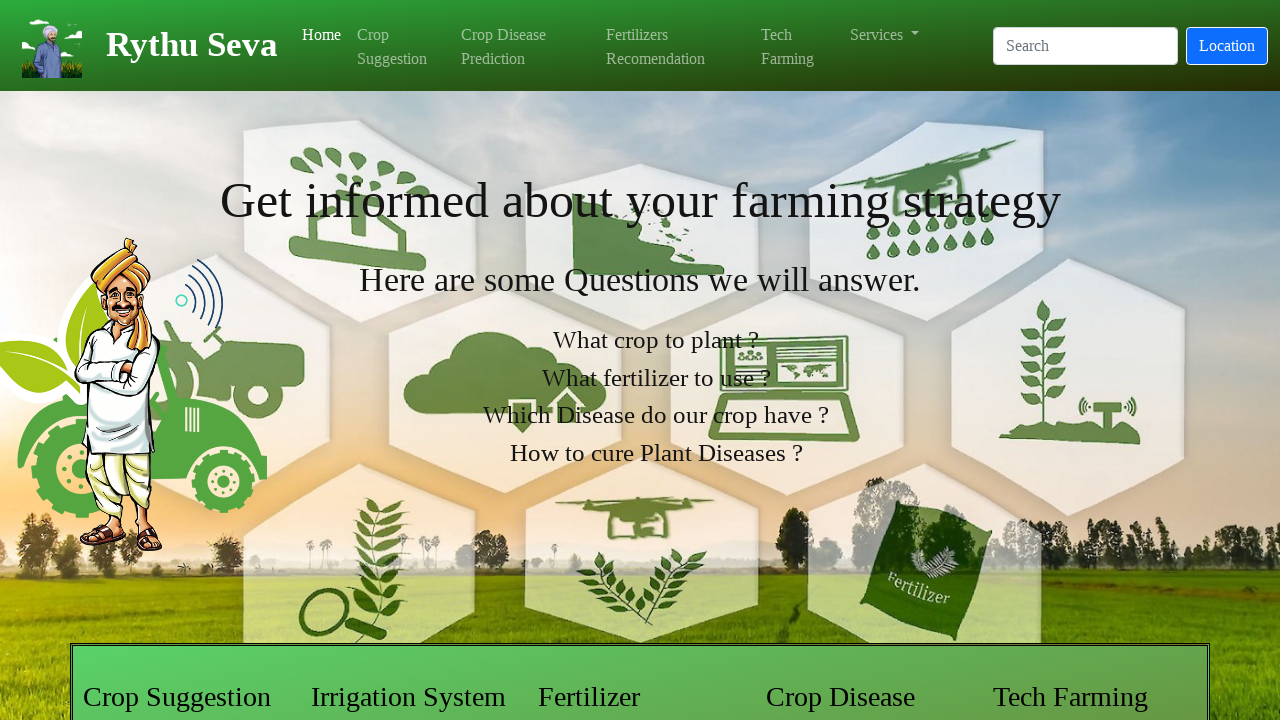

Clicked navigation link to access calculator page at (675, 46) on xpath=//*[@id='navbarSupportedContent']/ul/li[4]/a
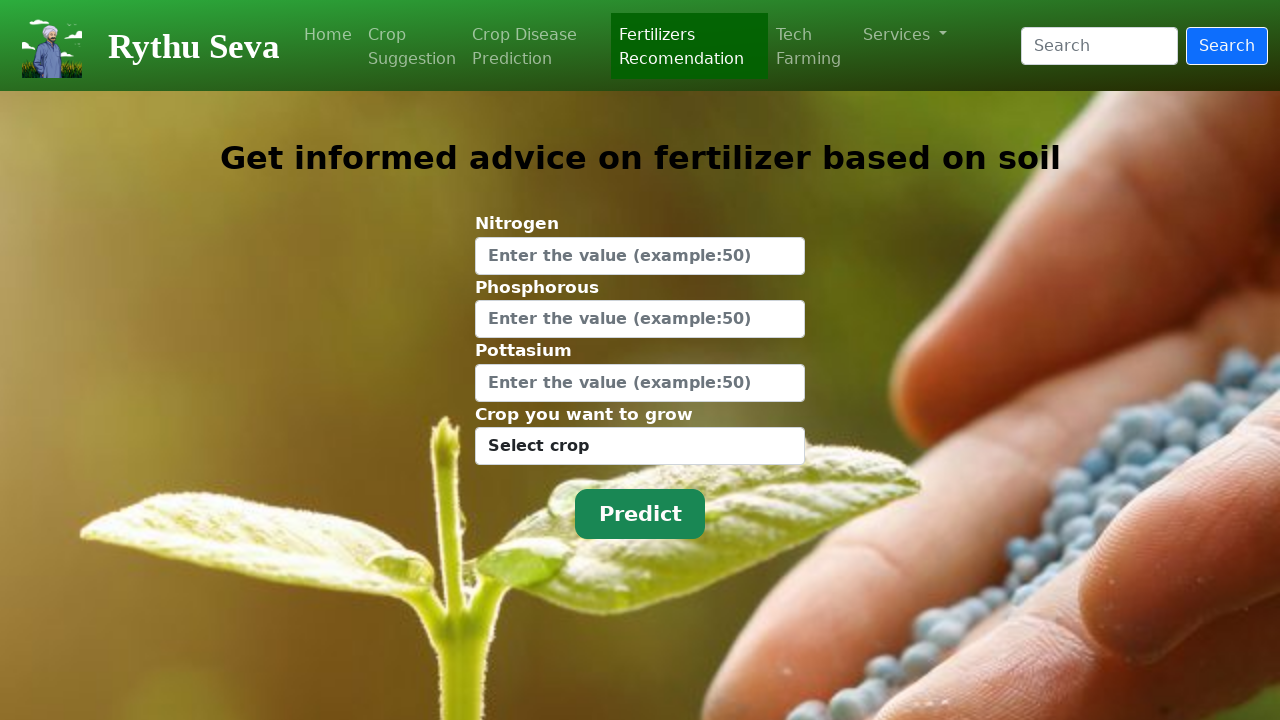

Entered nitrogen value of 10 on #Nitrogen
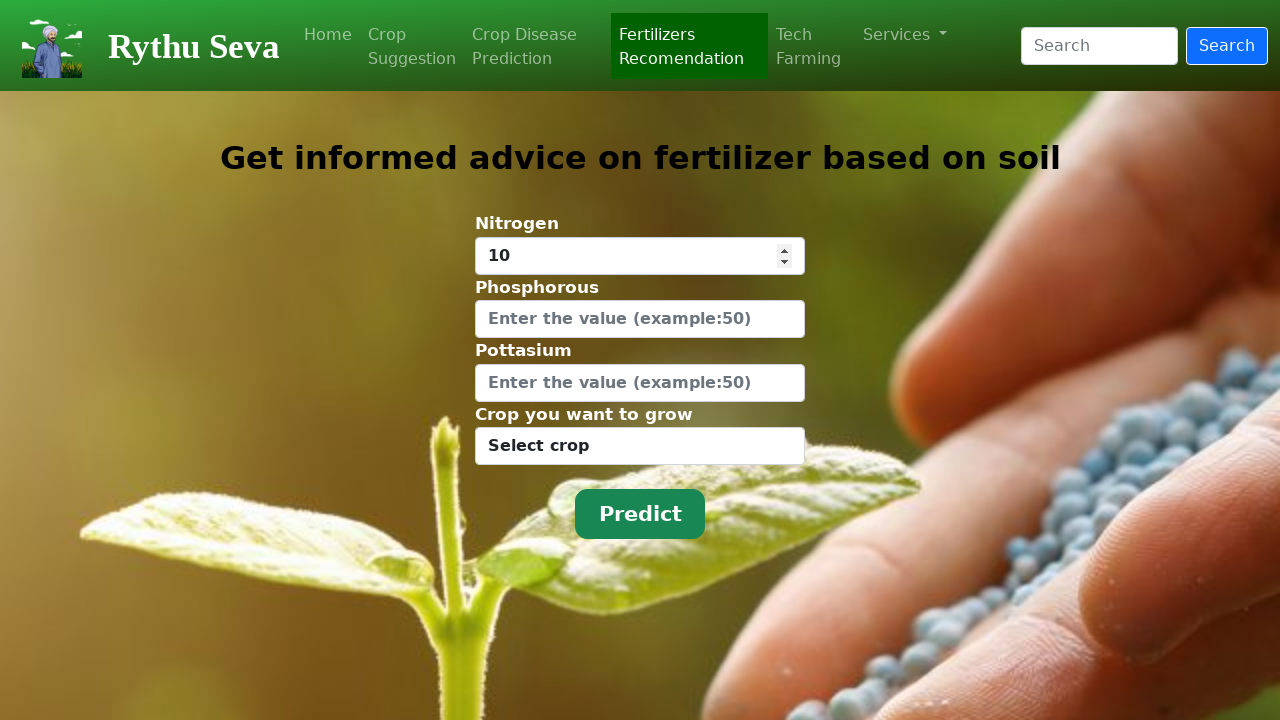

Entered phosphorous value of 12 on #Phosphorous
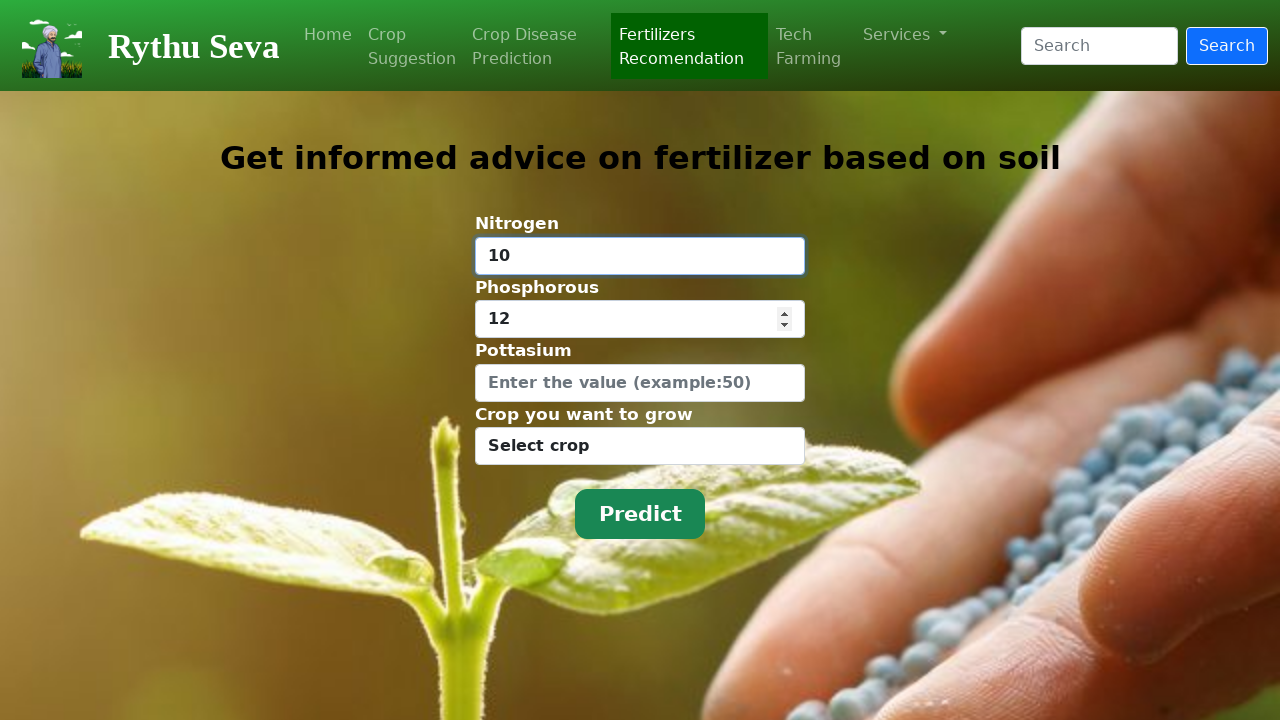

Entered potassium value of 18 on #Pottasium
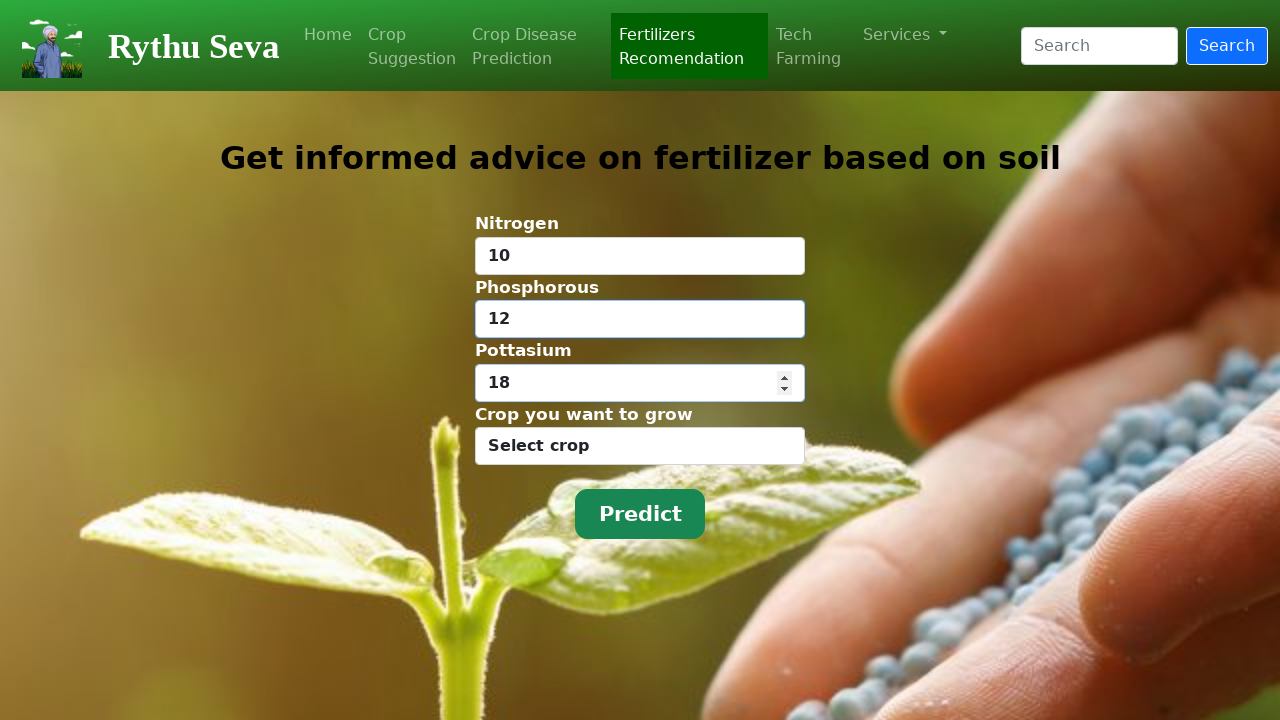

Selected rice as the crop type on #crop
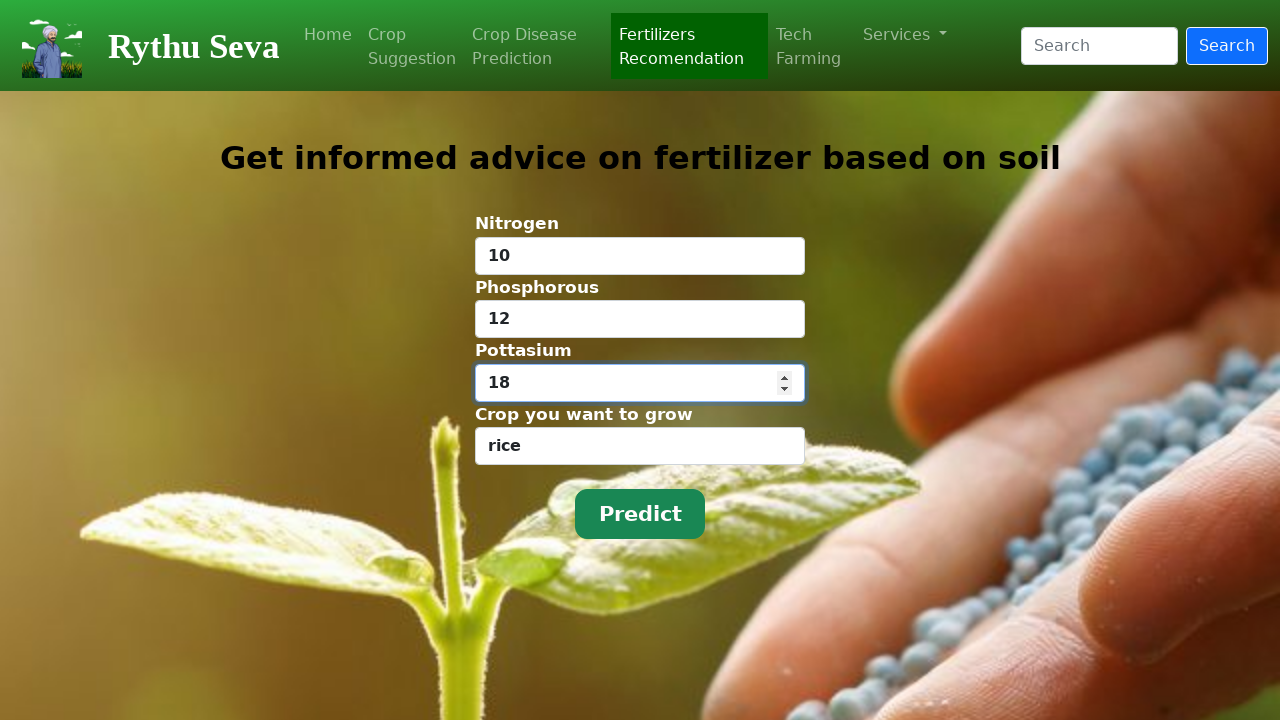

Clicked submit button to submit the agricultural recommendation form at (640, 514) on xpath=/html/body/div[1]/form/div[5]/button
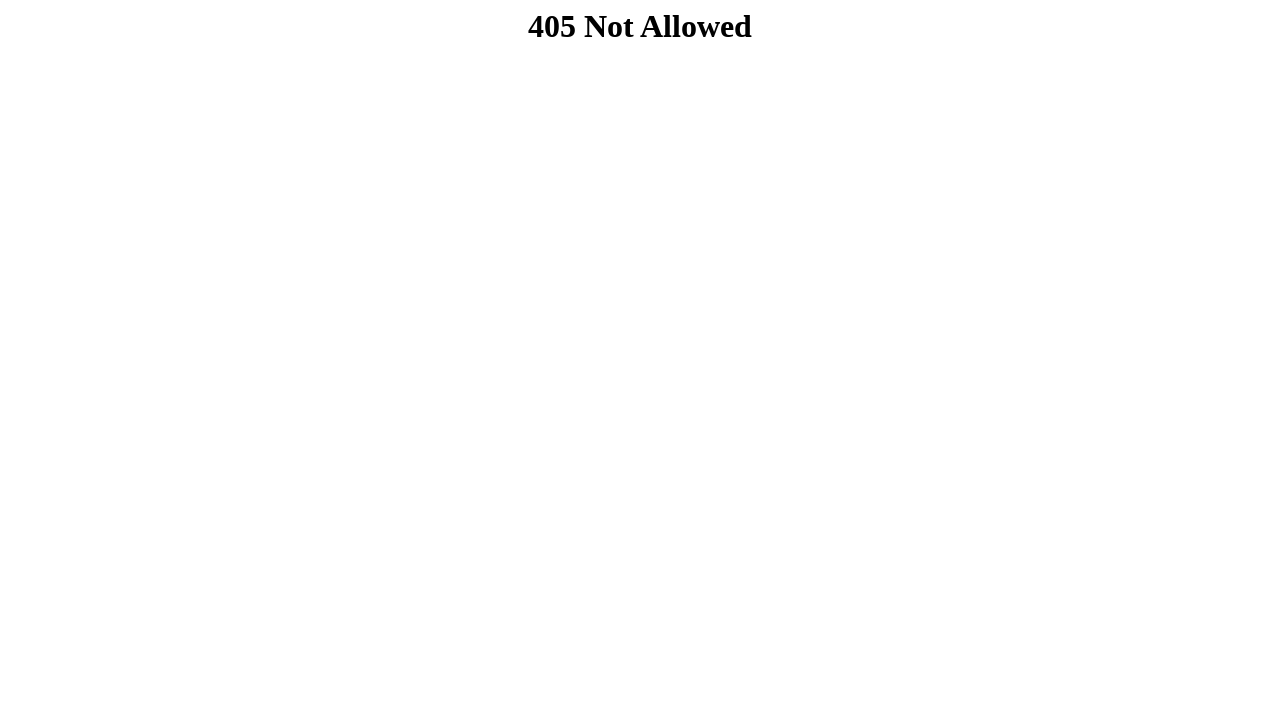

Waited 3 seconds for results to load
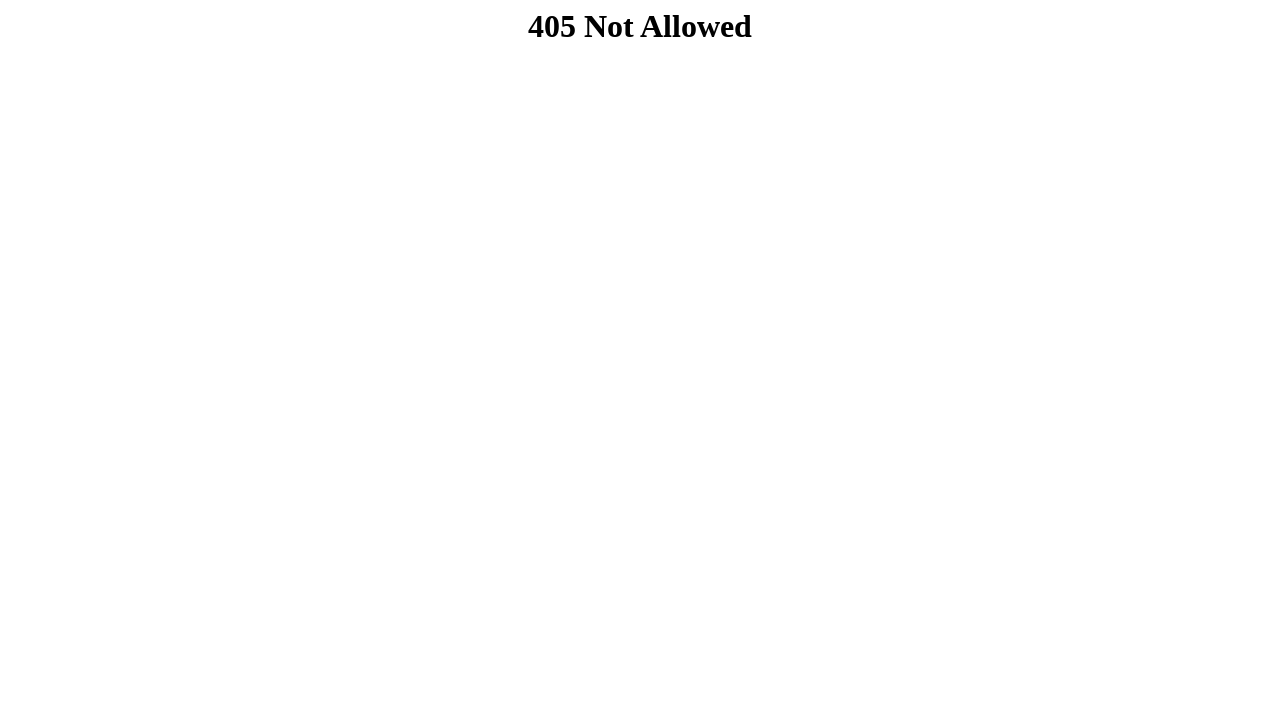

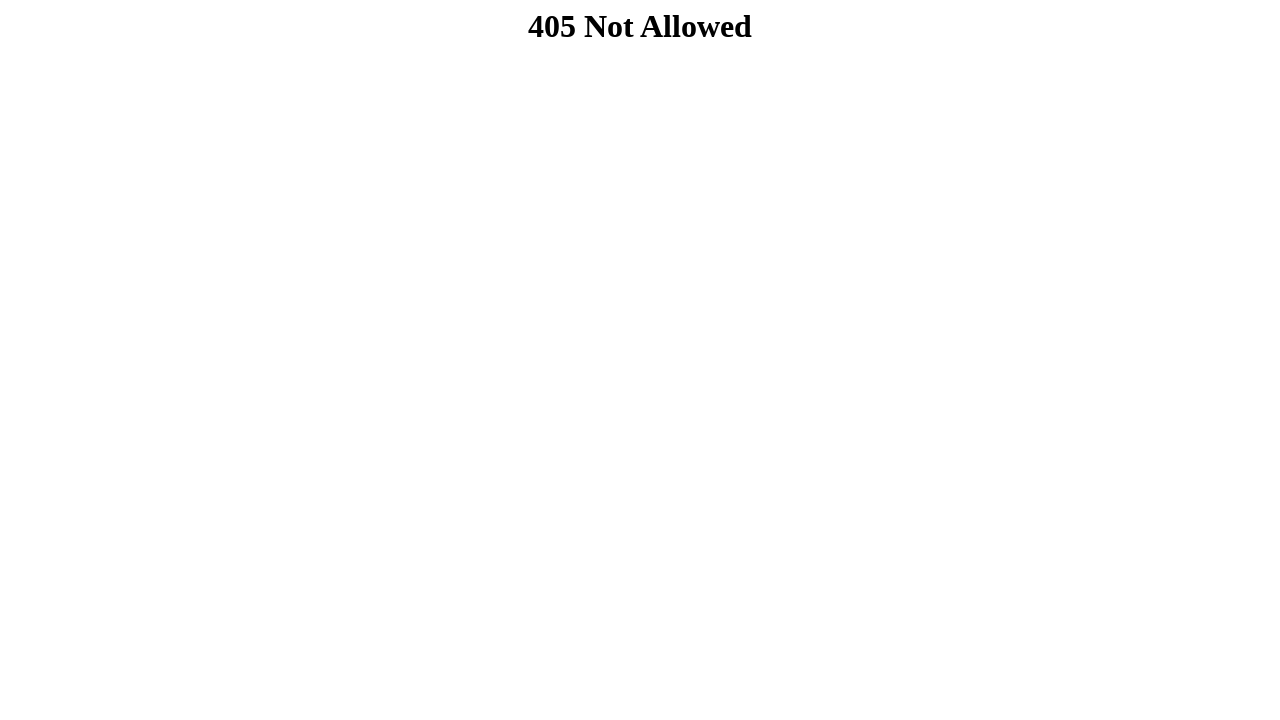